Tests jQuery UI draggable functionality by switching to an iframe and dragging an element to a new position

Starting URL: https://jqueryui.com/draggable/

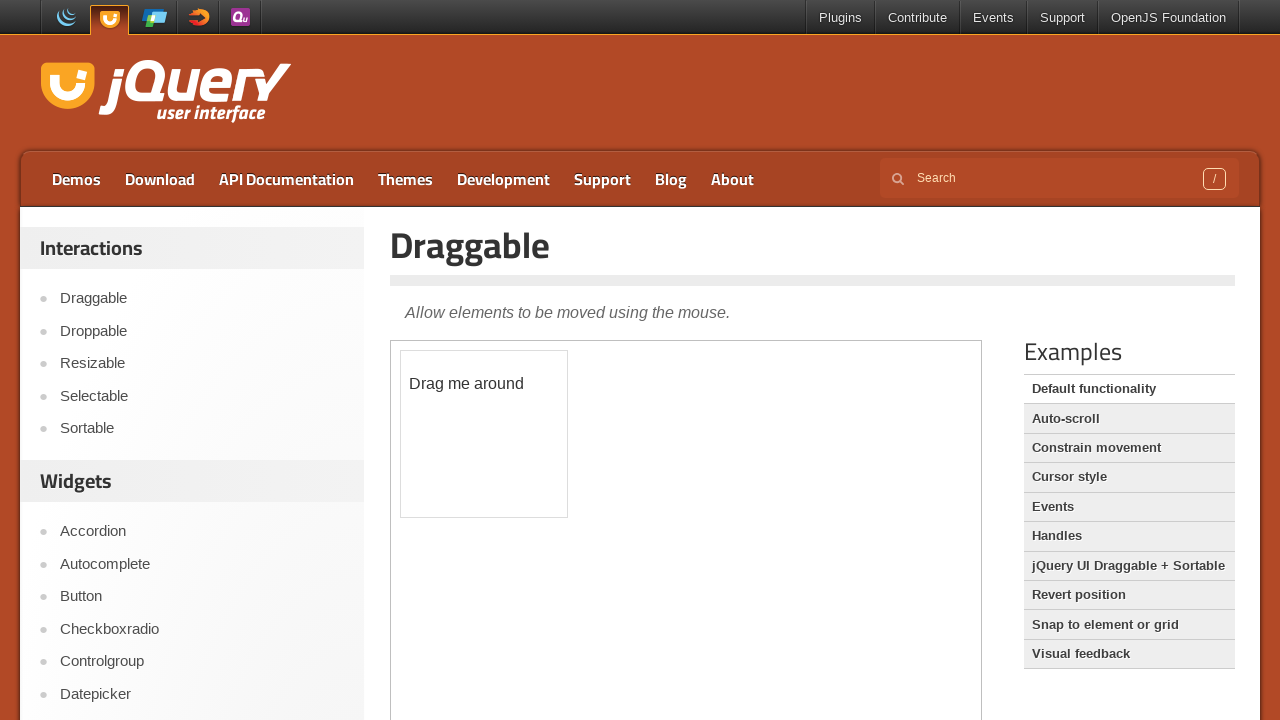

Navigated to jQuery UI draggable demo page
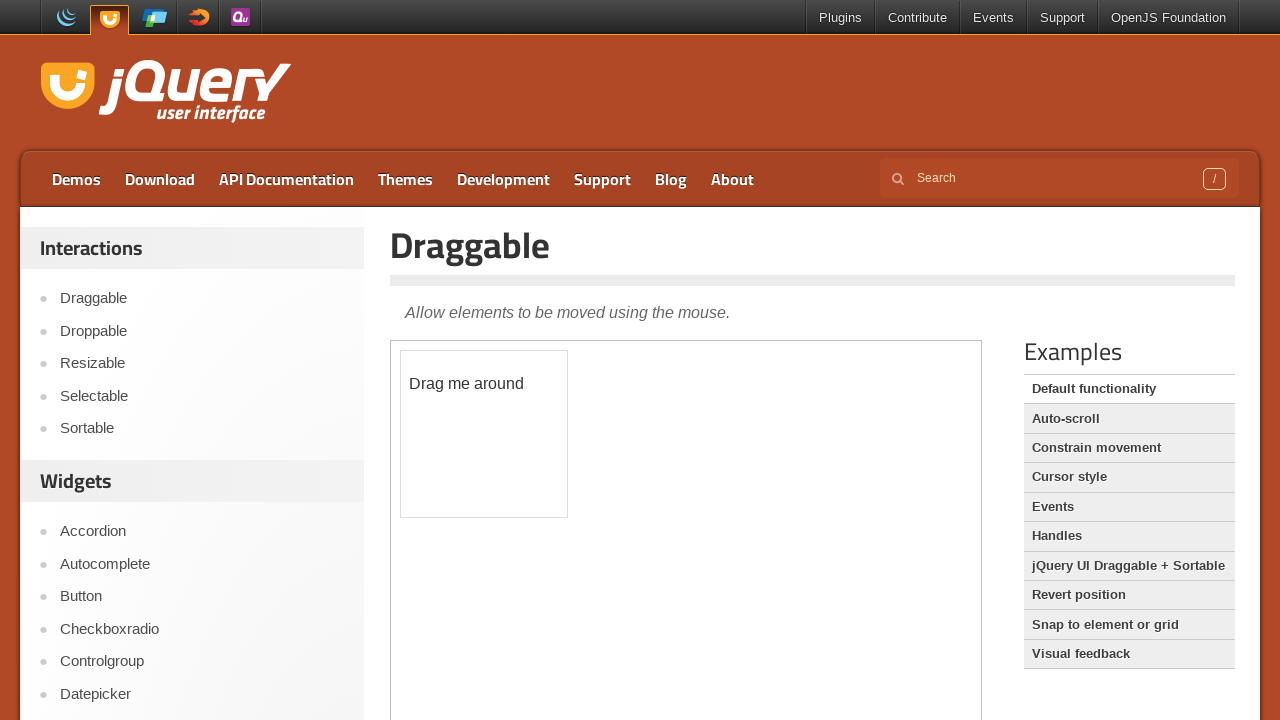

Located the demo iframe
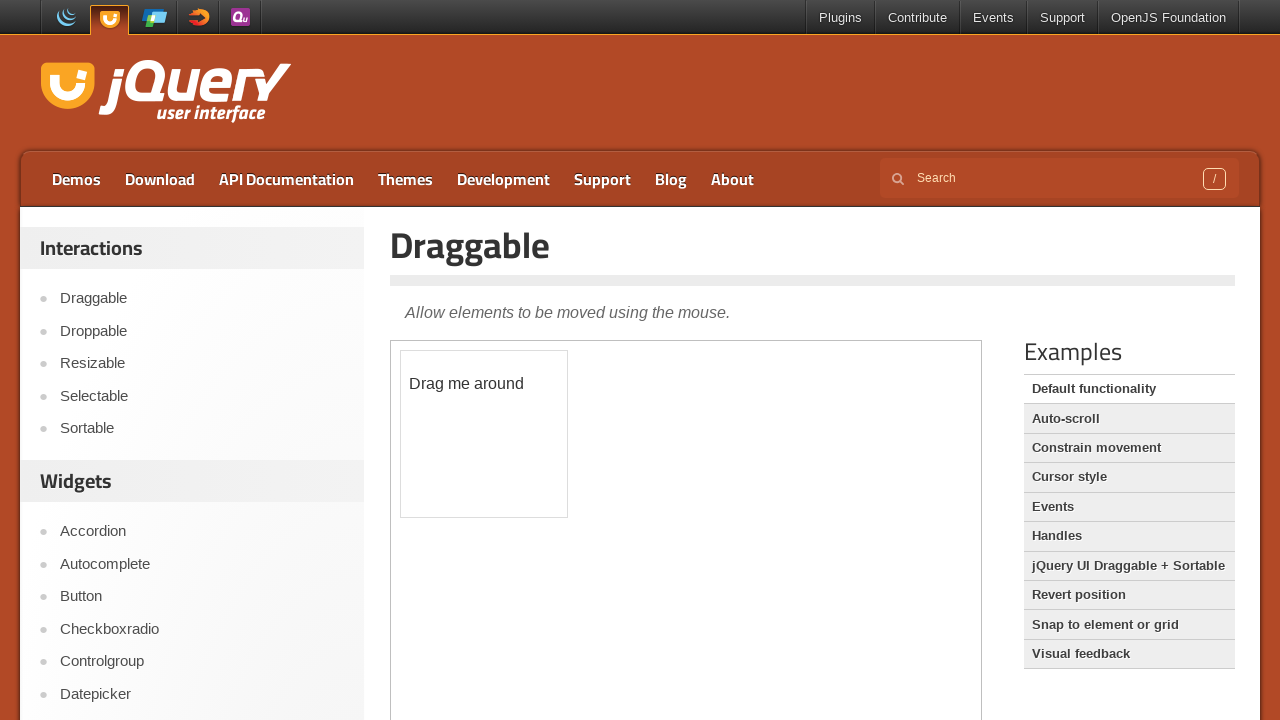

Located the draggable element within the iframe
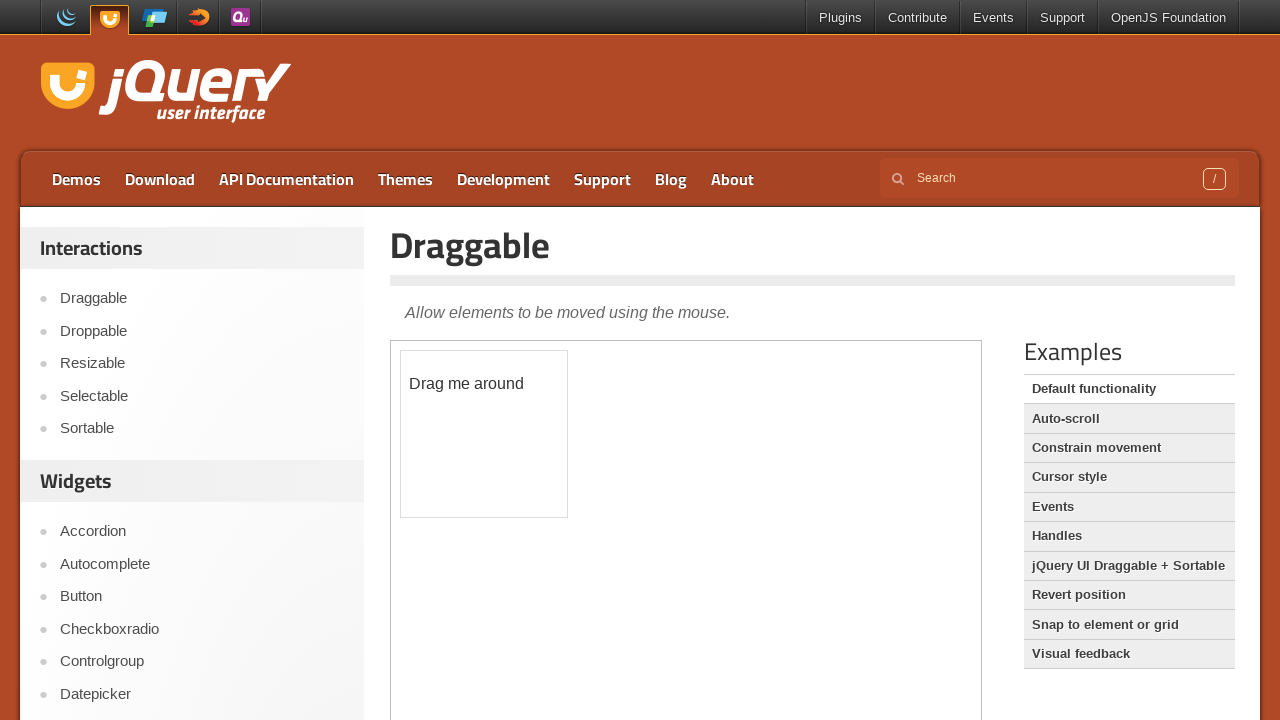

Dragged the element 50px horizontally and 20px vertically to new position at (451, 371)
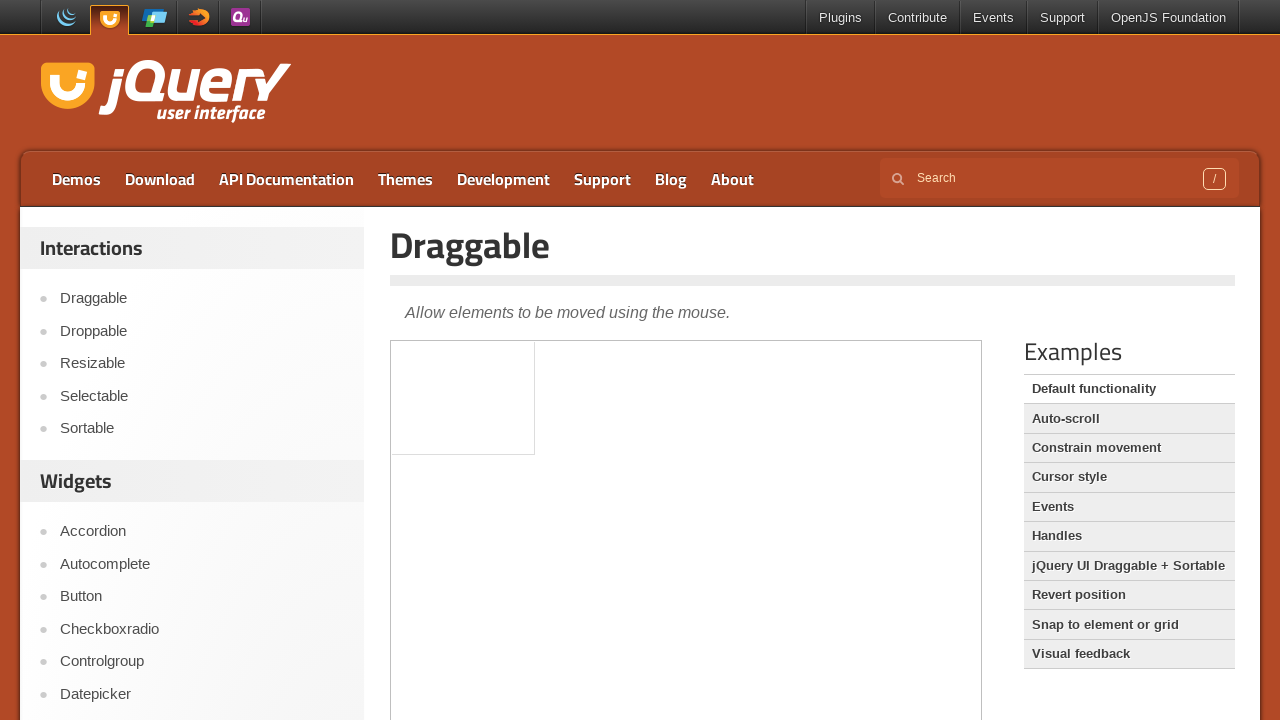

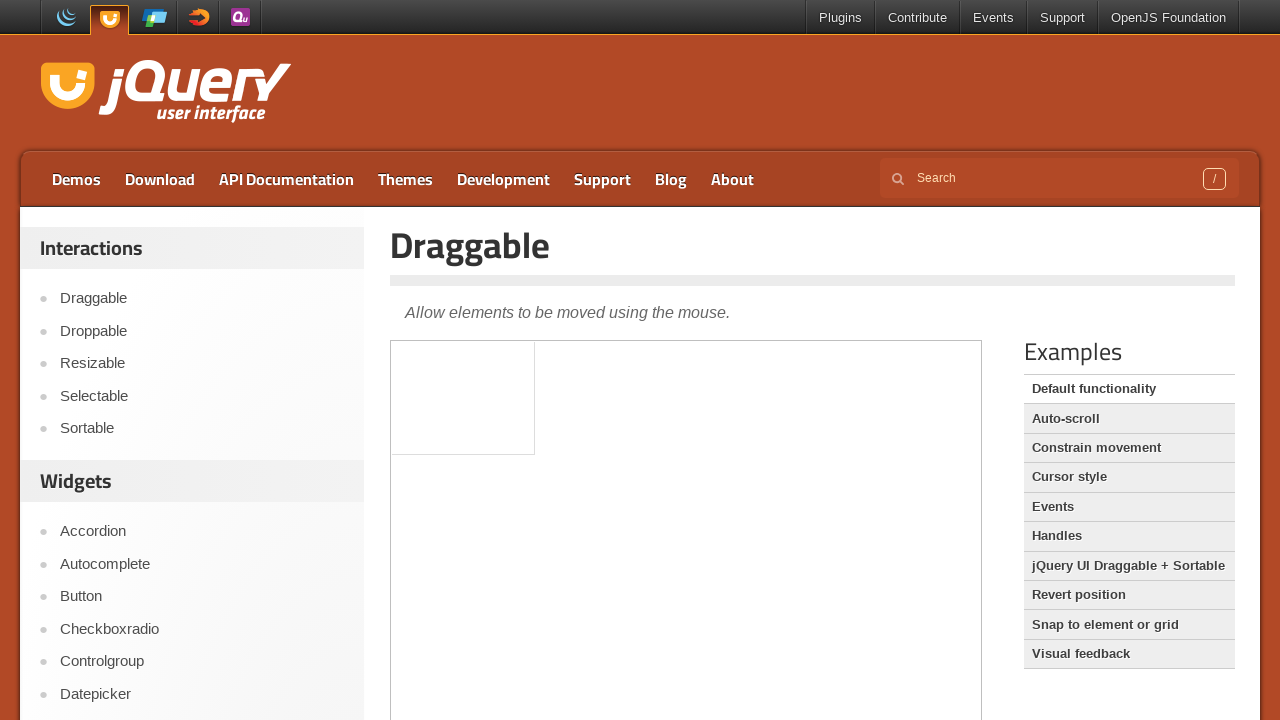